Tests clicking a JavaScript alert button and accepting the alert dialog, then verifies the success message is displayed.

Starting URL: https://the-internet.herokuapp.com/javascript_alerts

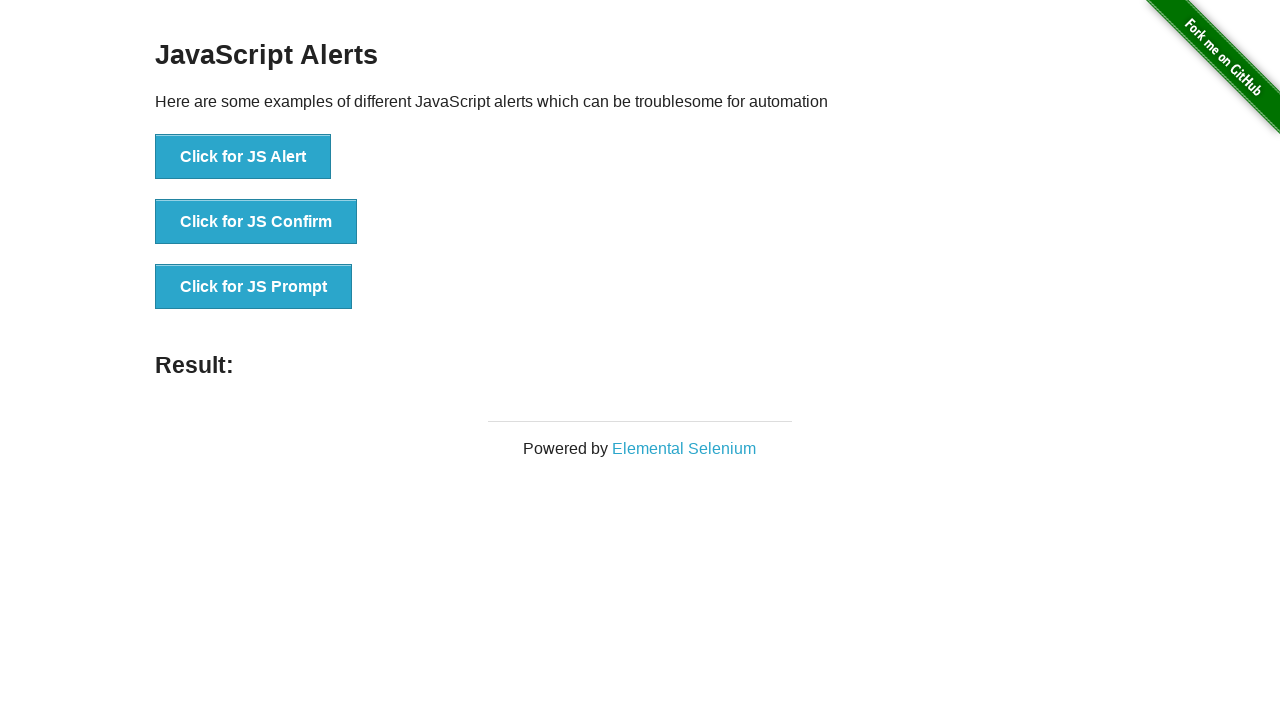

Clicked the 'Click for JS Alert' button at (243, 157) on xpath=//button[contains(text(), 'Click for JS Alert')]
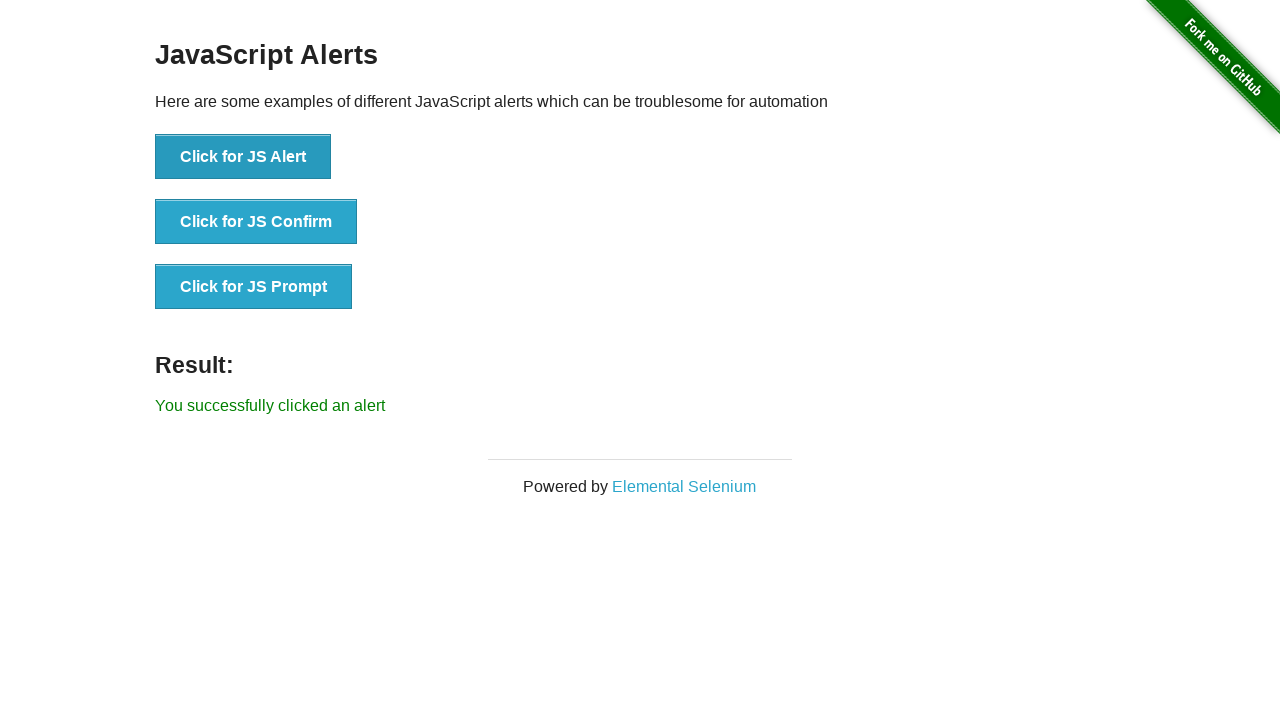

Set up alert dialog handler to accept alerts
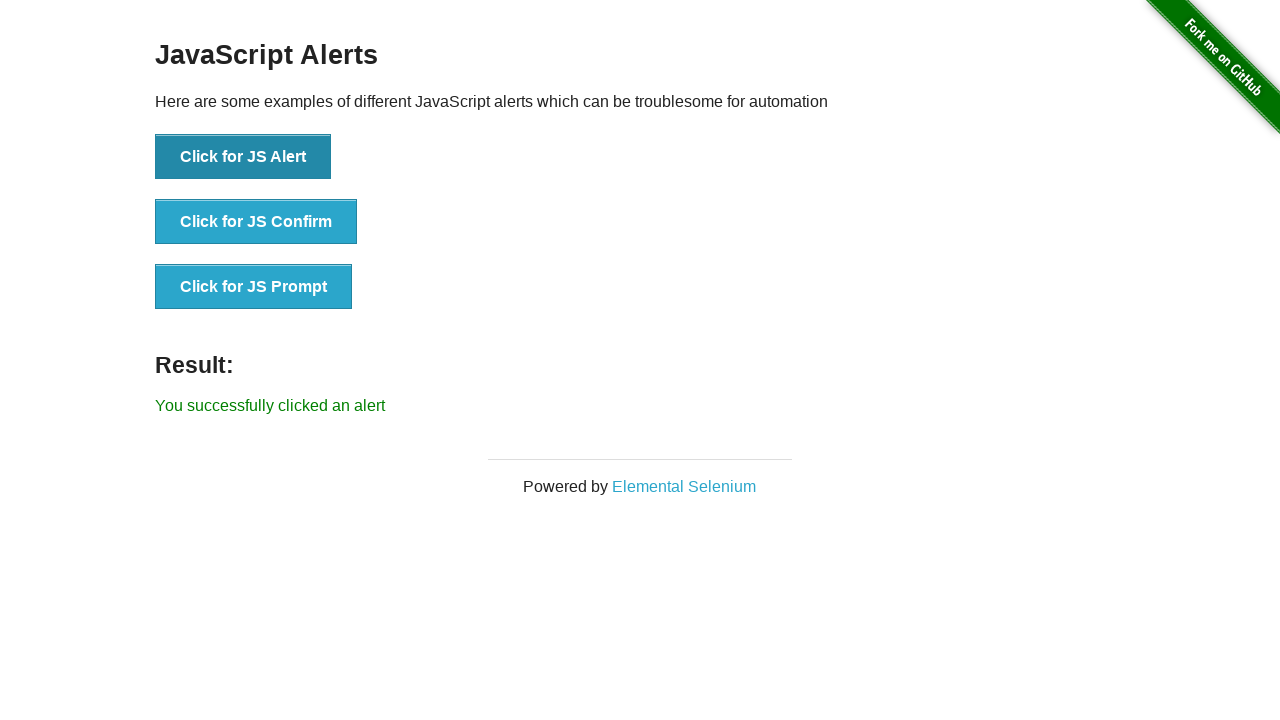

Waited for result message to appear
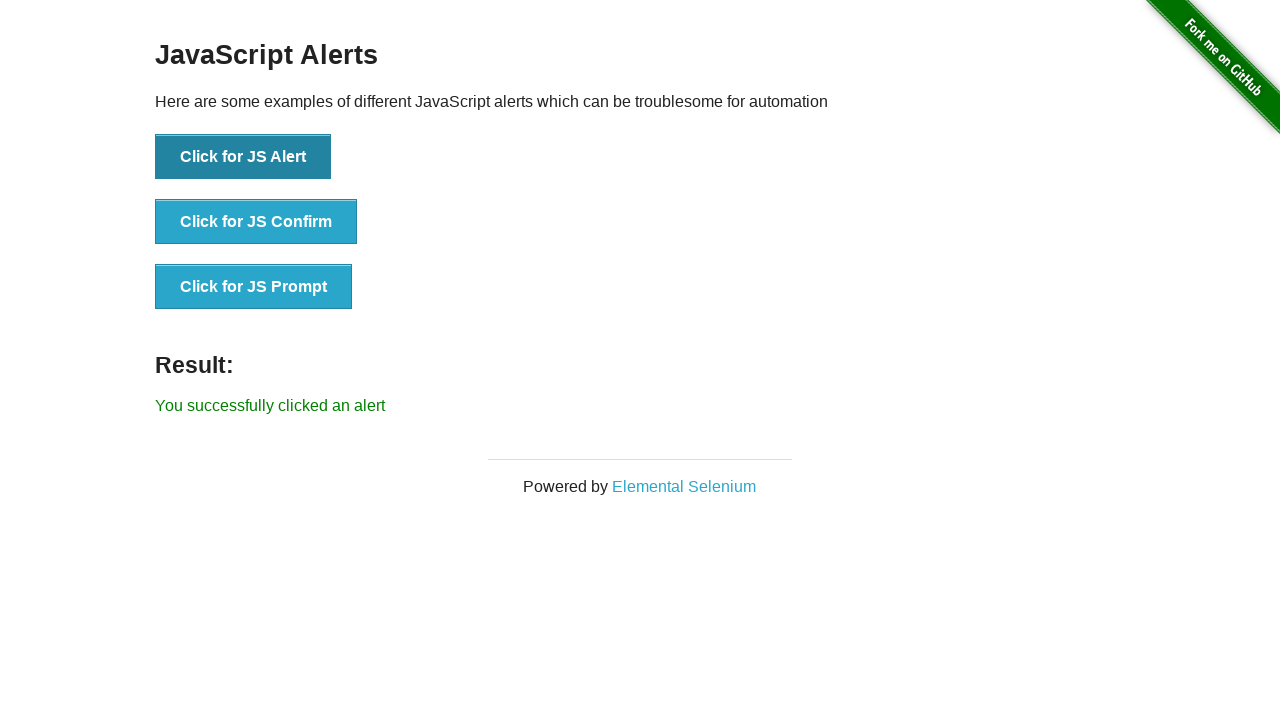

Retrieved result message text
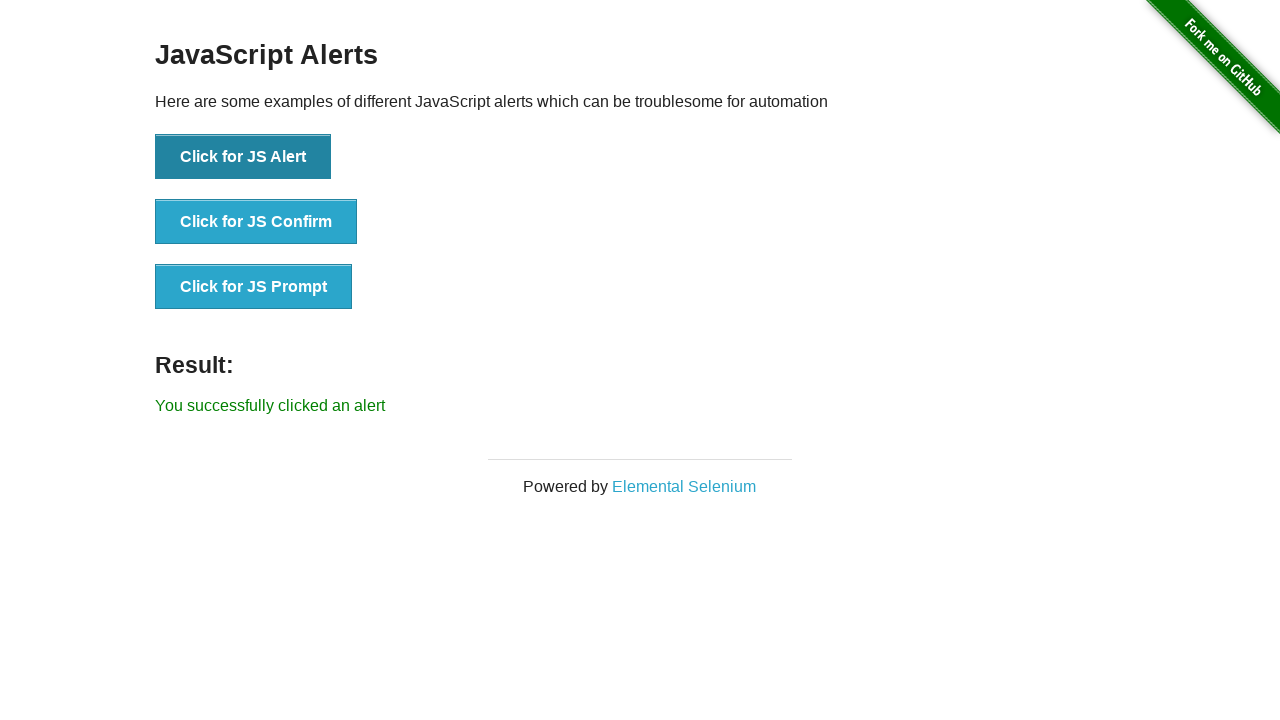

Verified success message contains 'You successfully clicked an alert'
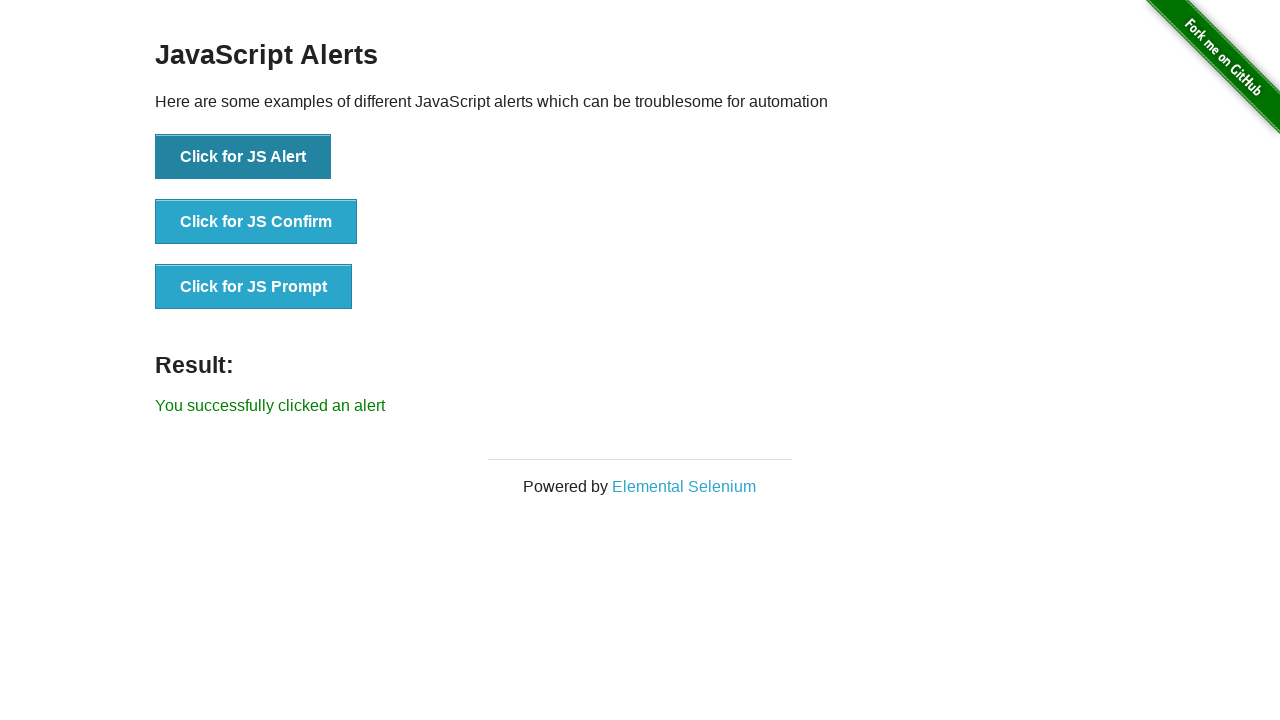

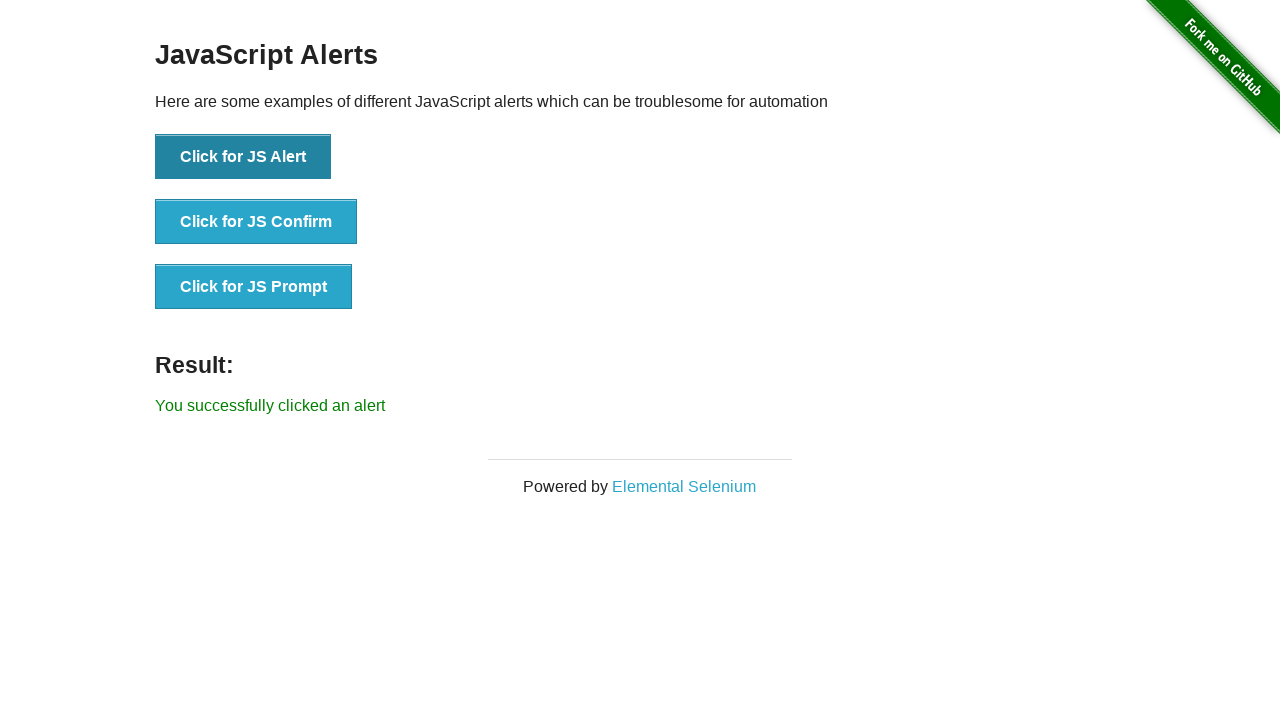